Tests handling of iframes by navigating to a page with frames and filling an input field within a specific frame identified by URL

Starting URL: https://ui.vision/demo/webtest/frames/

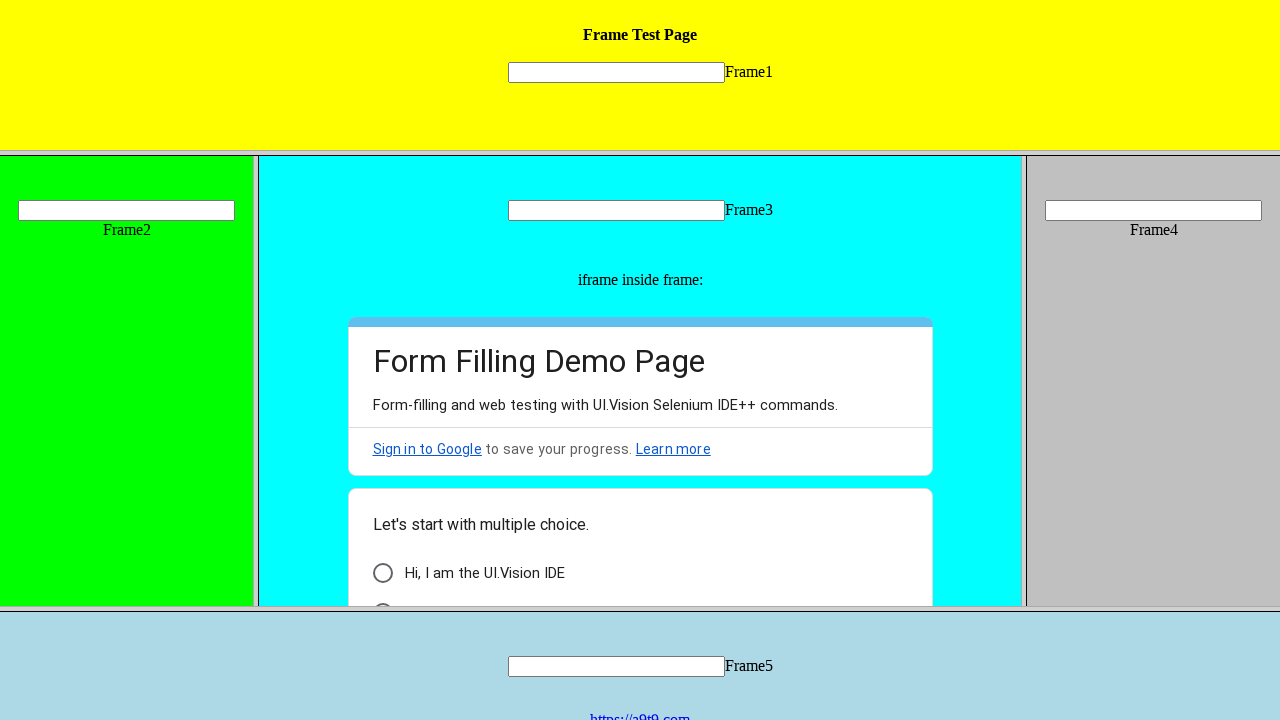

Navigated to frames demo page
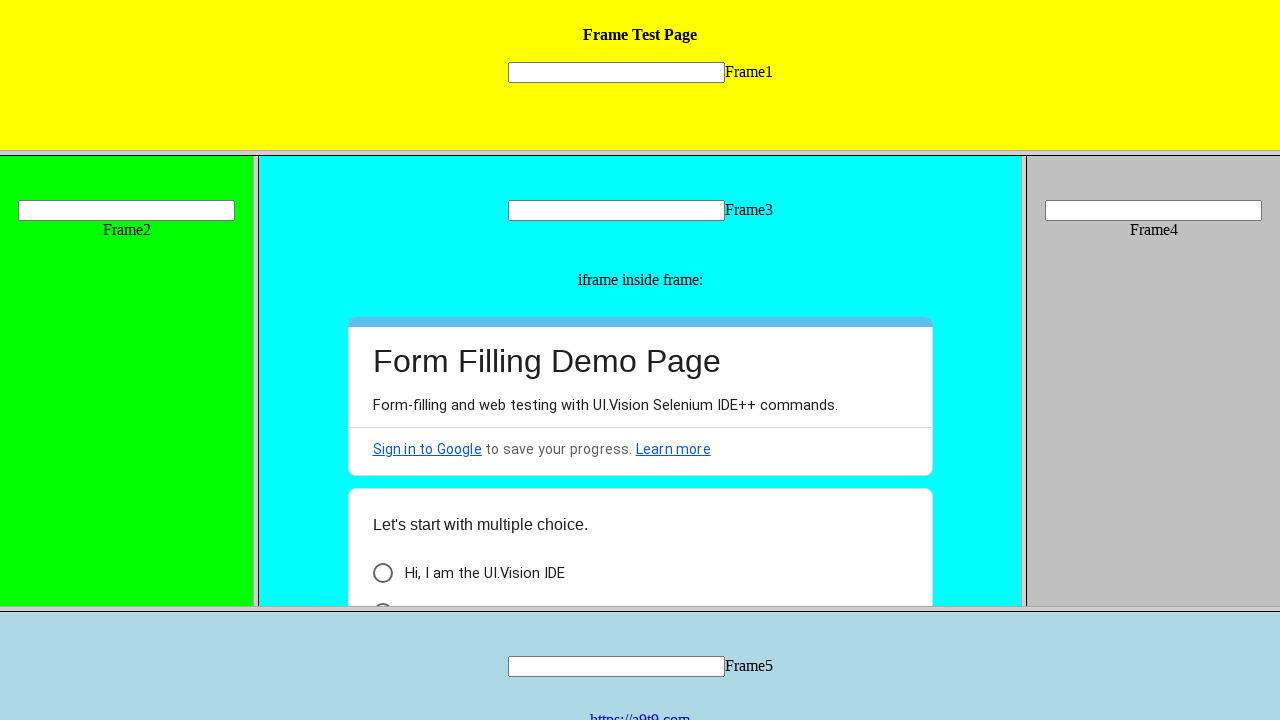

Located iframe with URL https://ui.vision/demo/webtest/frames/frame_1.html
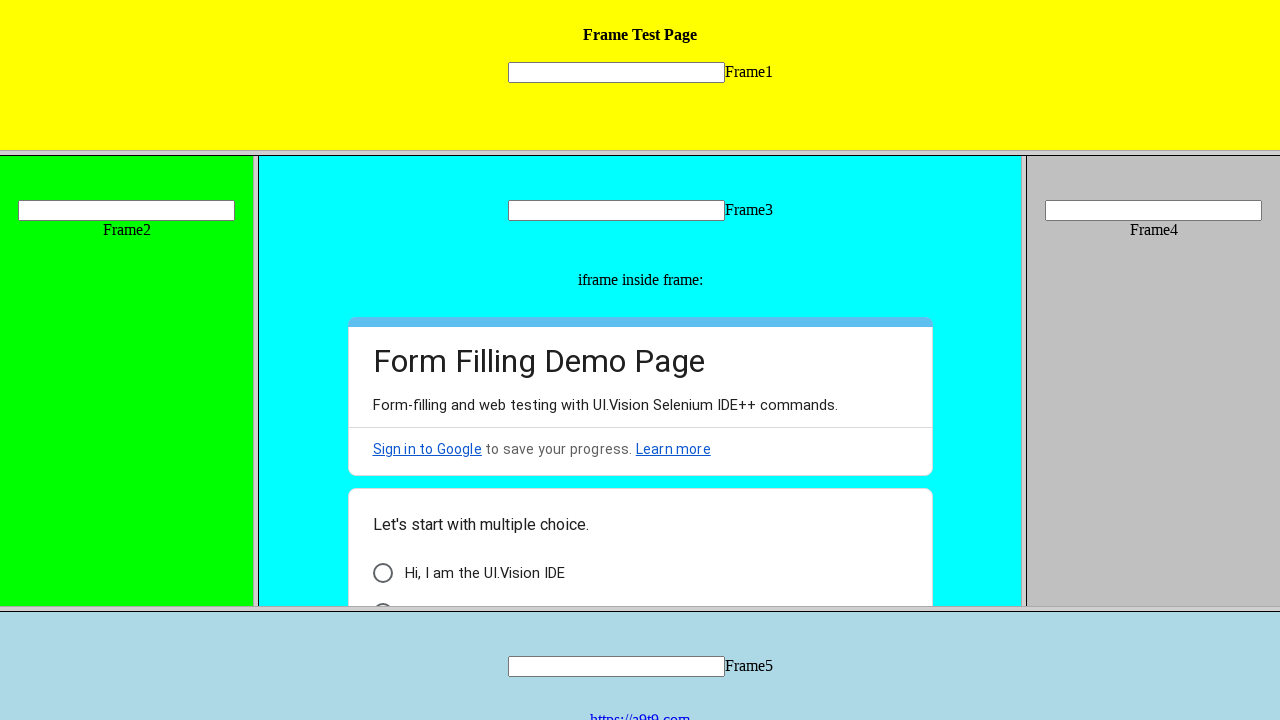

Filled input field 'mytext1' within frame with value 'Vivek' on //input[@name="mytext1"]
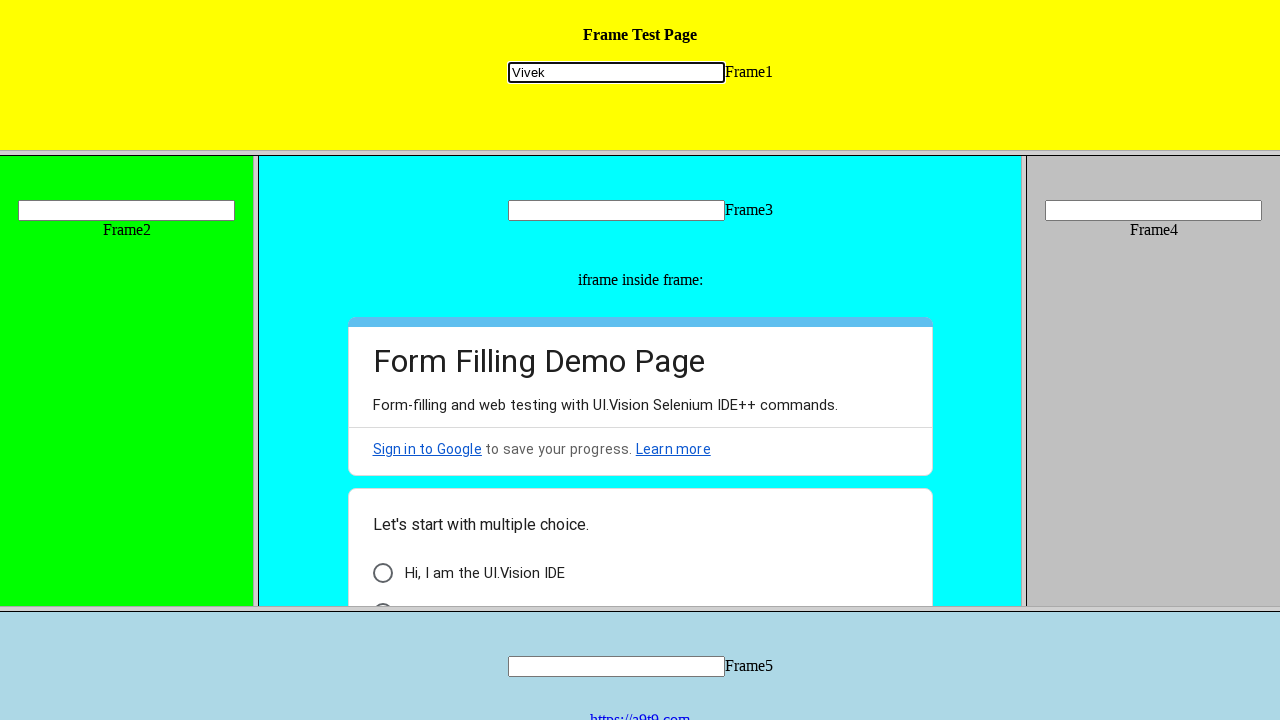

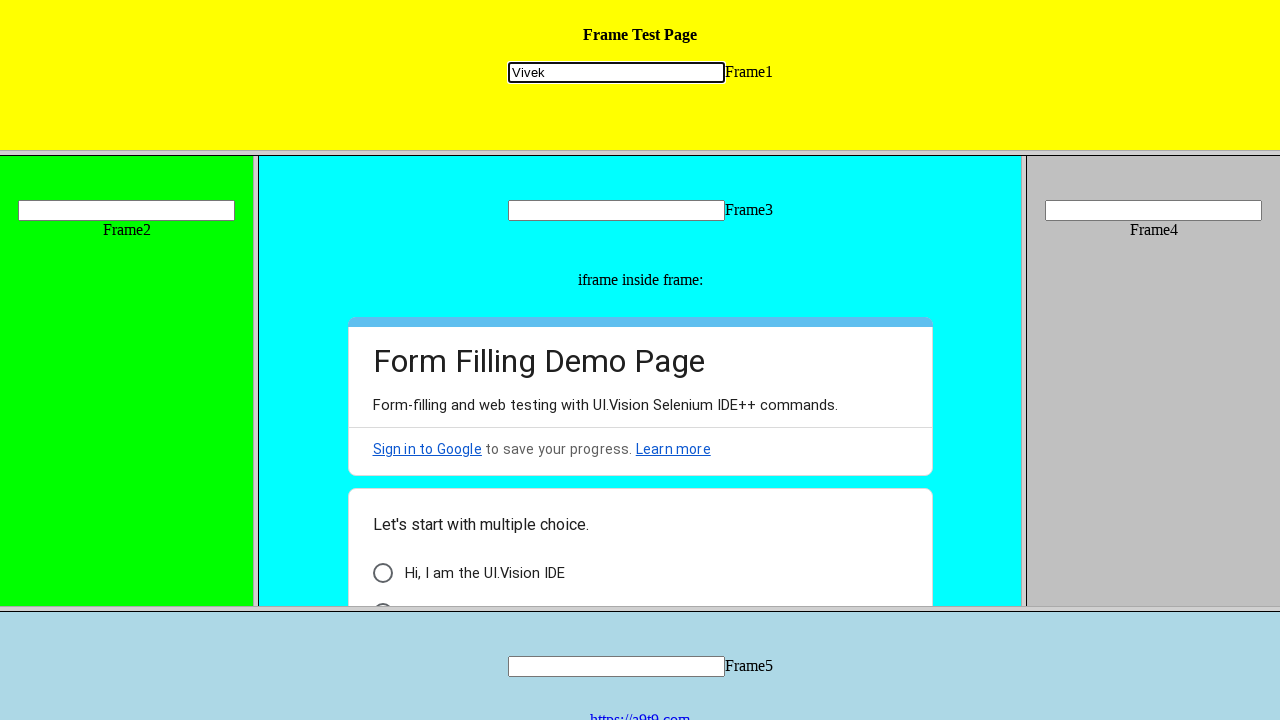